Navigates to the Ecomott company website and verifies the page loads successfully by checking the current URL.

Starting URL: https://www.ecomott.co.jp/

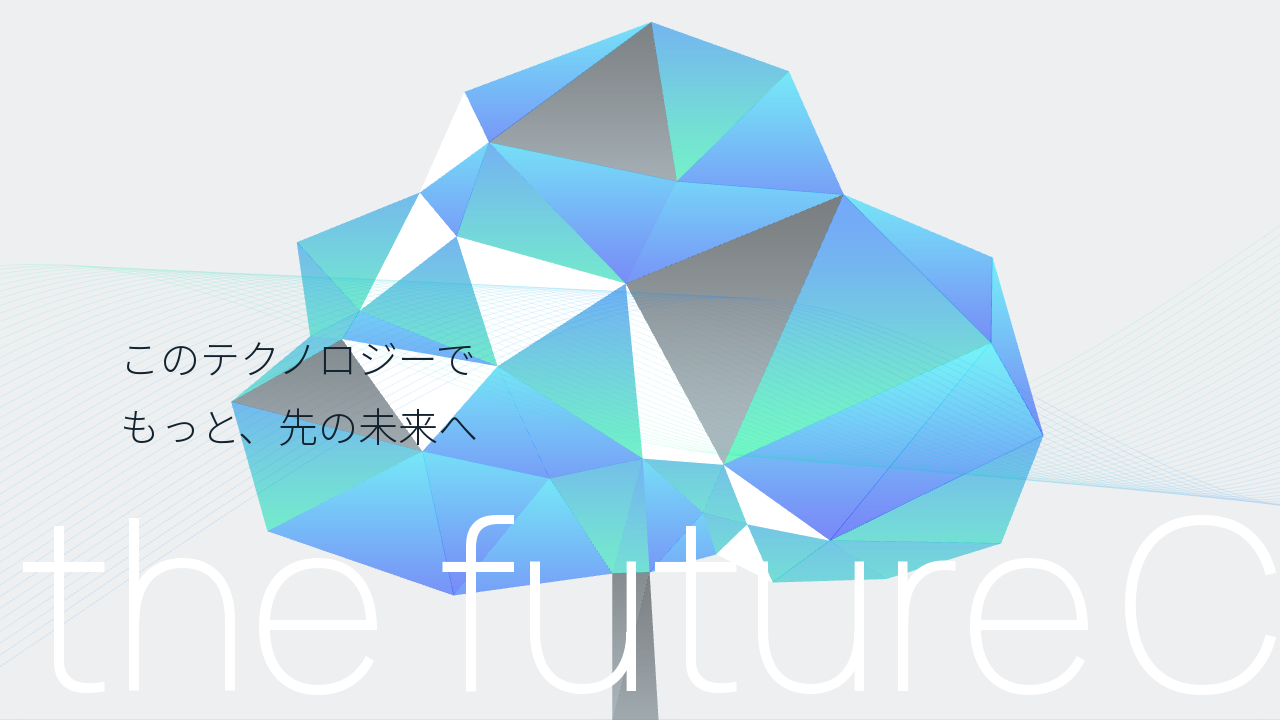

Navigated to Ecomott company website (https://www.ecomott.co.jp/)
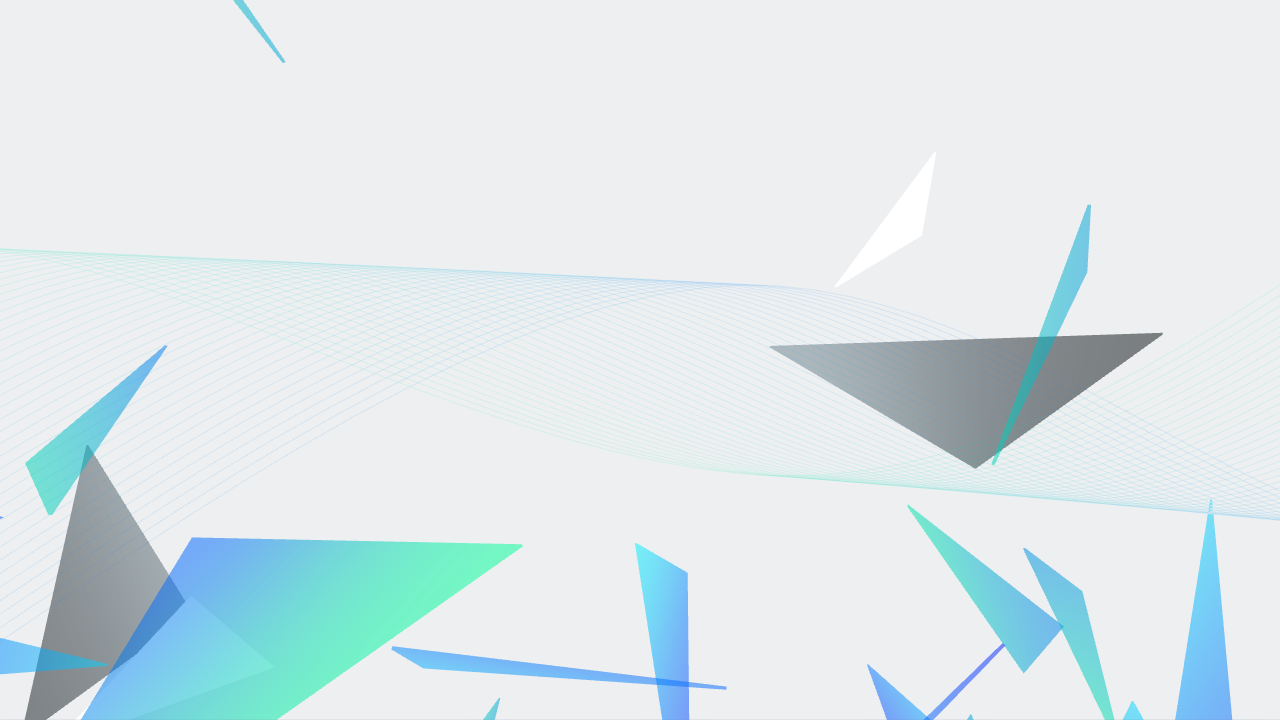

Page fully loaded - networkidle state reached
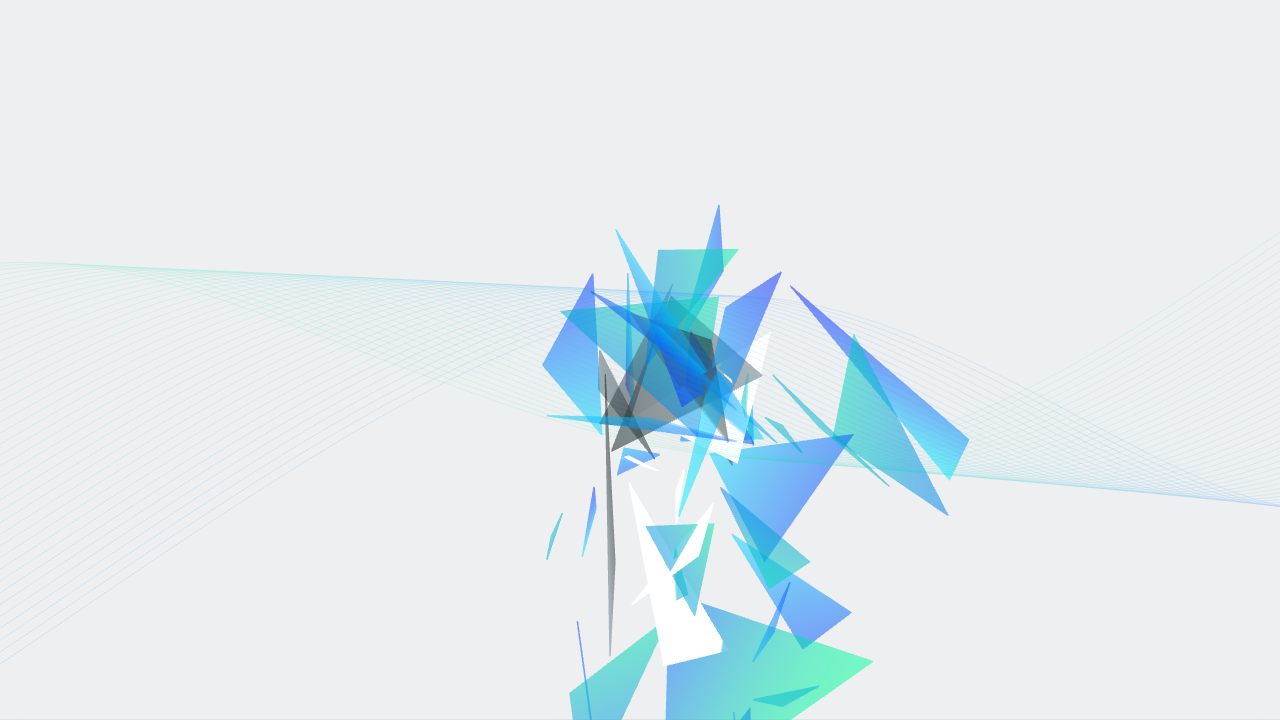

Verified current URL contains 'ecomott.co.jp'
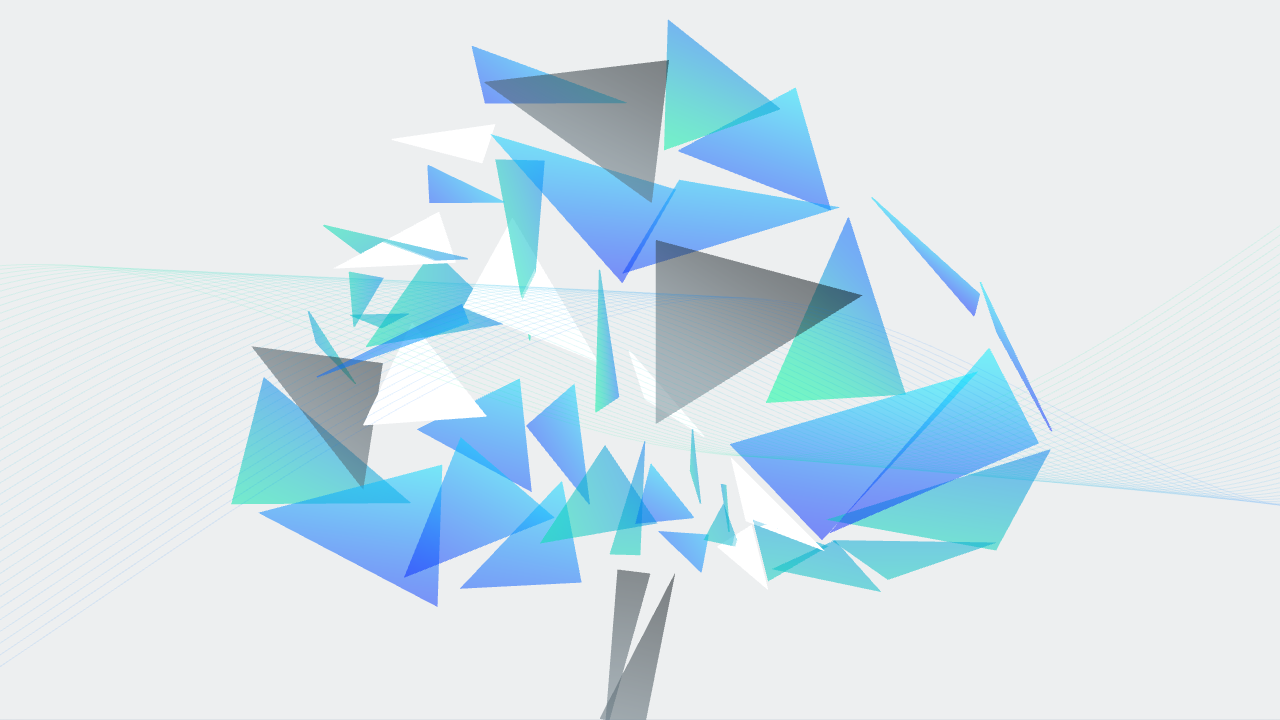

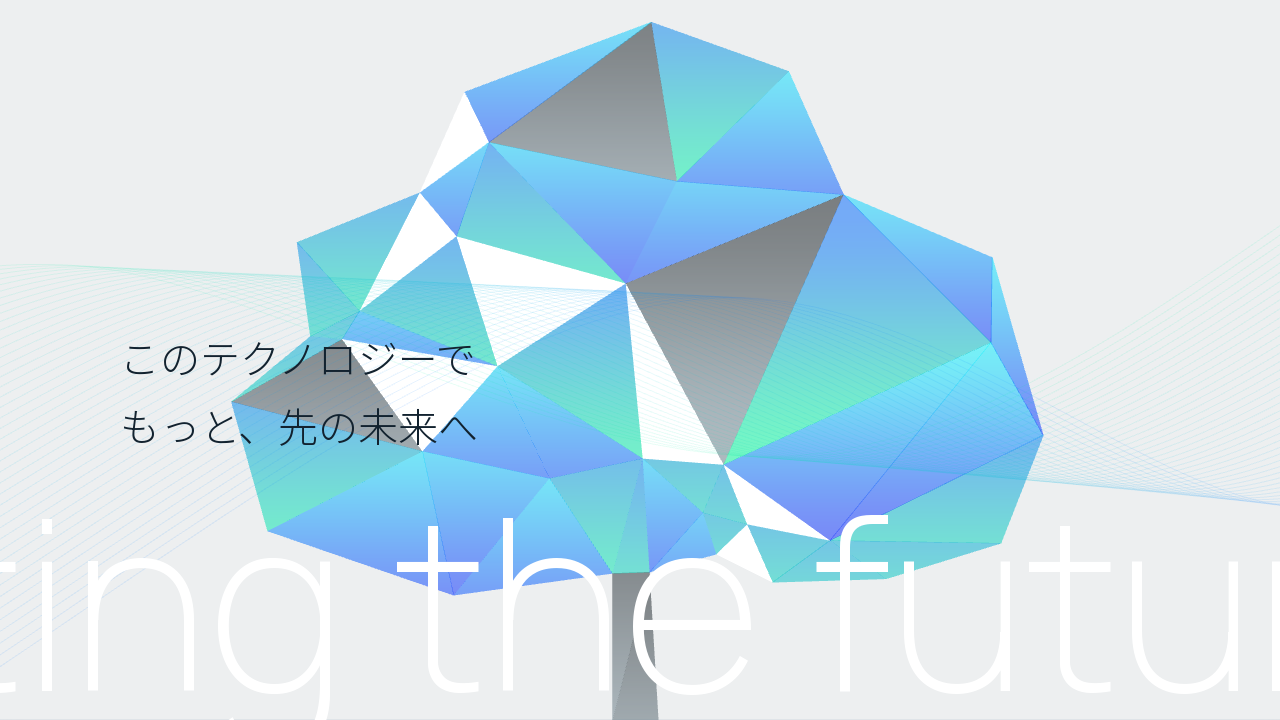